Tests clicking the buttons element (likely the sign-in/menu area) on YouTube's homepage

Starting URL: https://youtube.com

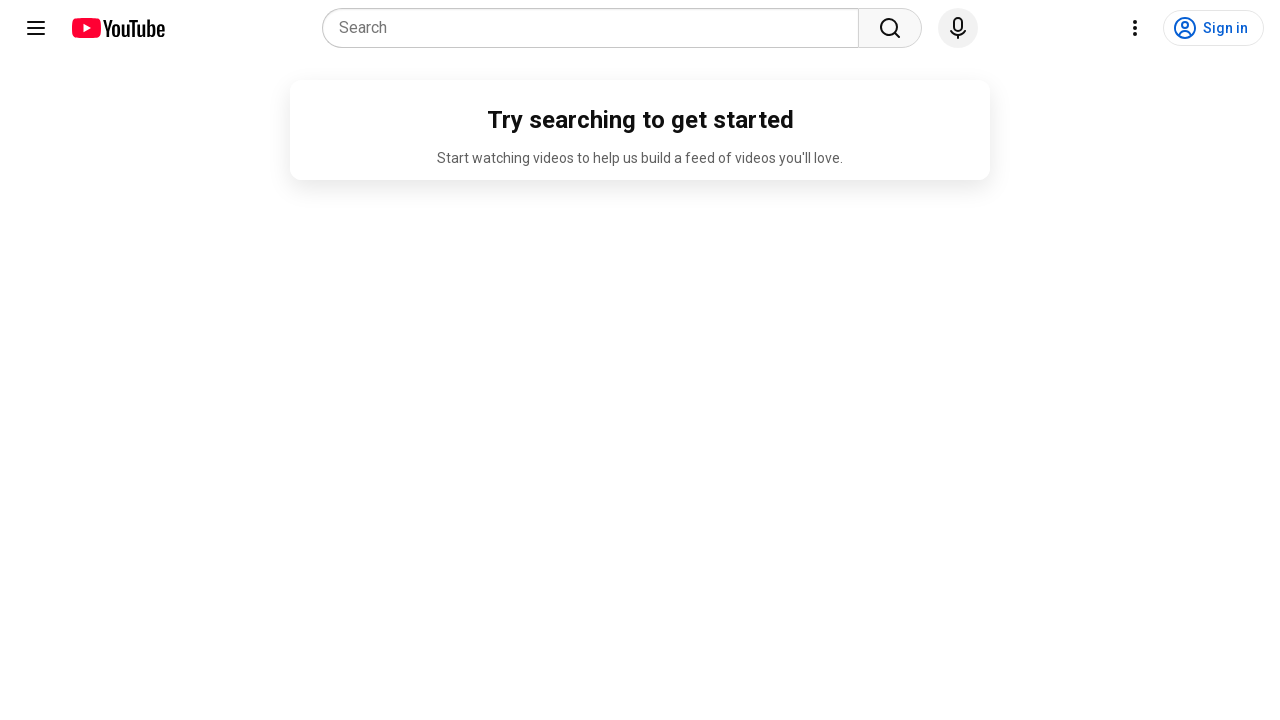

Waited for buttons element to load on YouTube homepage
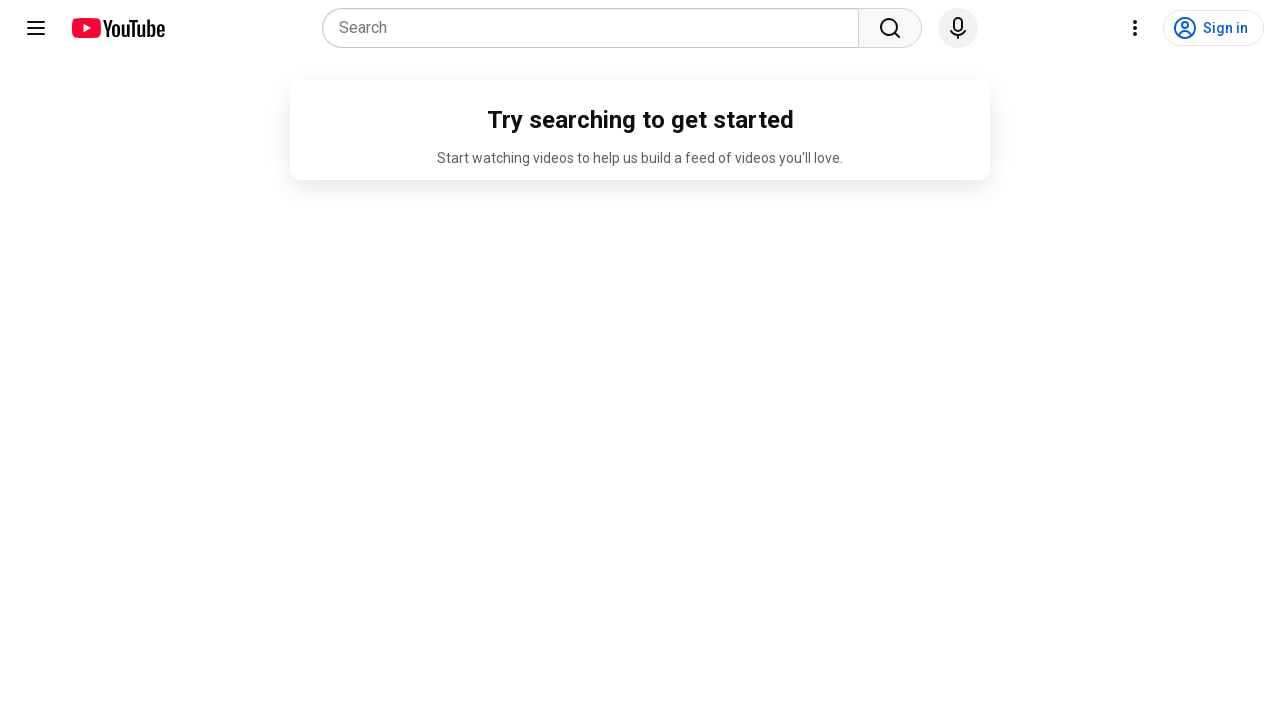

Clicked the buttons element (sign-in/menu area) at (1190, 28) on #buttons
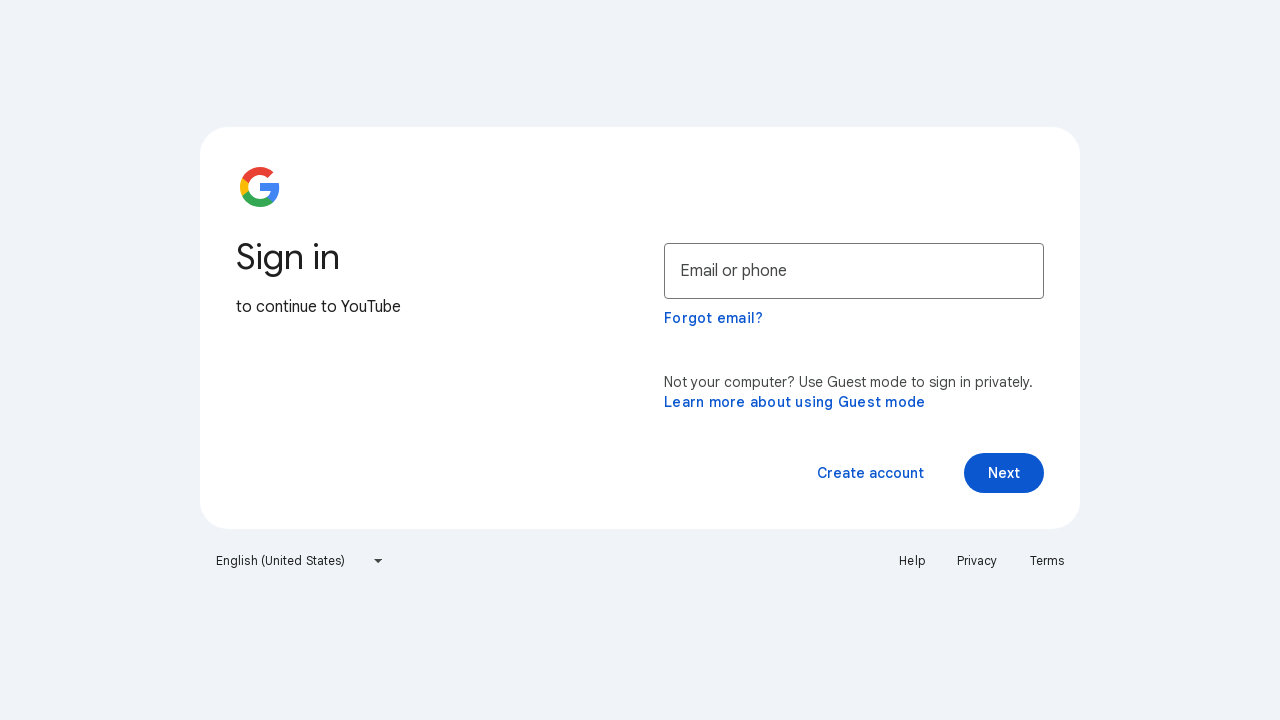

Waited 2 seconds to observe the result of button click
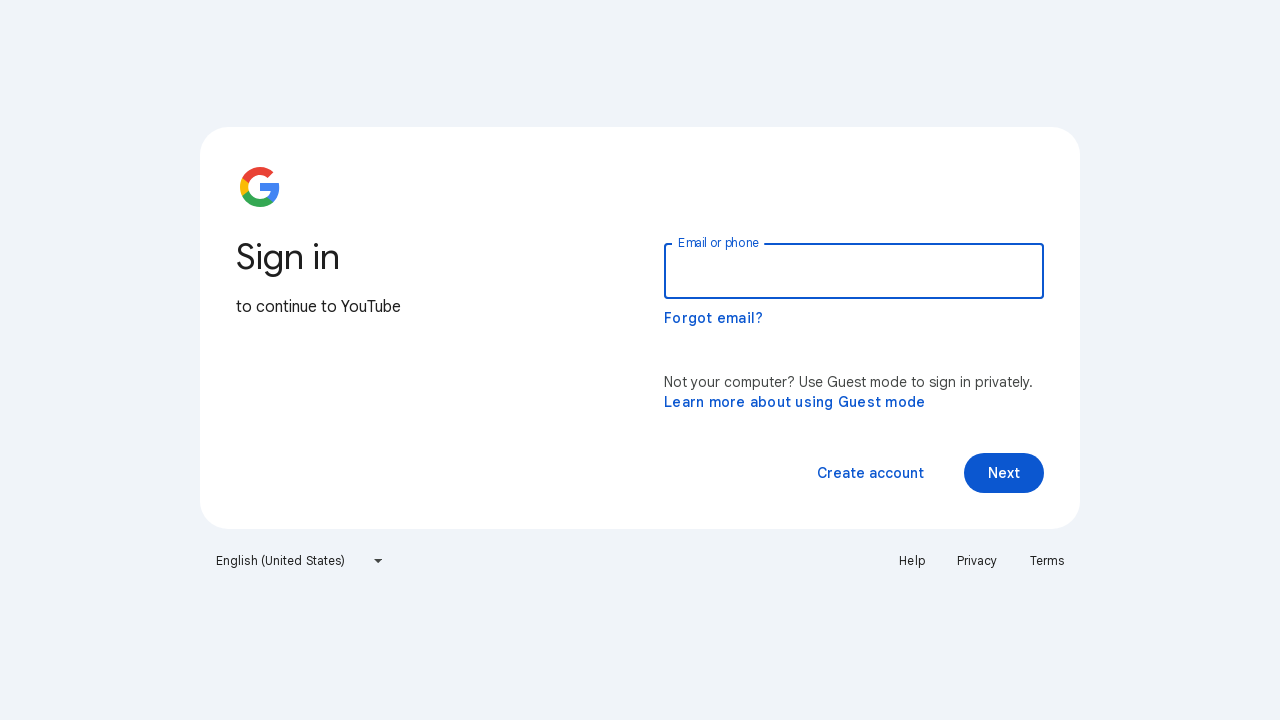

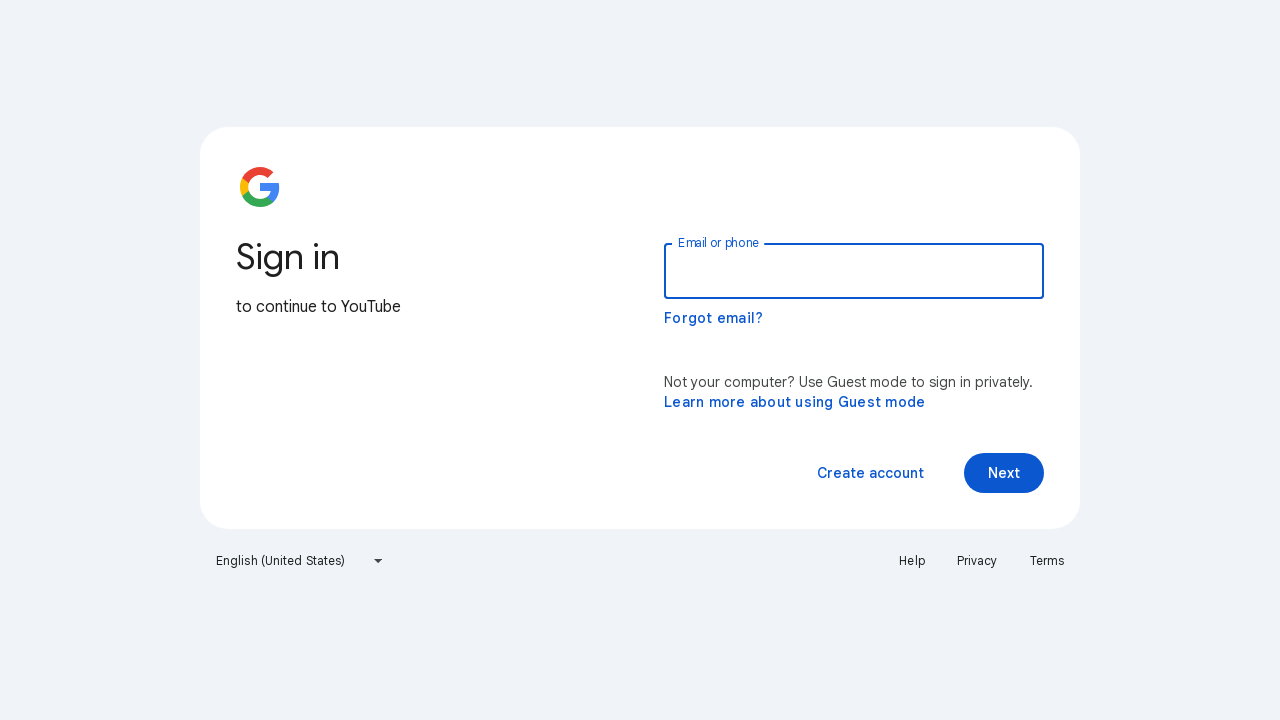